Tests a practice Angular form by checking checkboxes, selecting a gender option, filling a password field, submitting the form, navigating to the Shop page, and adding a Nokia Edge product to cart.

Starting URL: https://rahulshettyacademy.com/angularpractice/

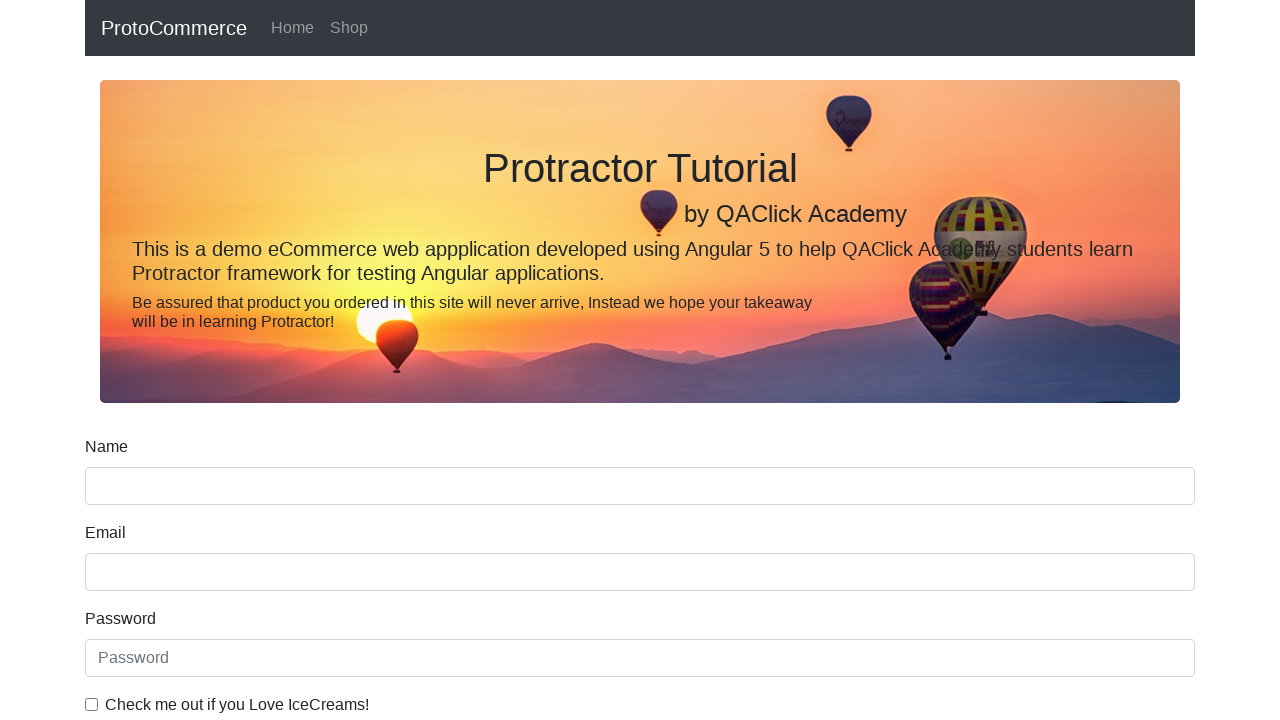

Checked the ice cream checkbox at (92, 704) on internal:label="Check me out if you Love IceCreams!"i
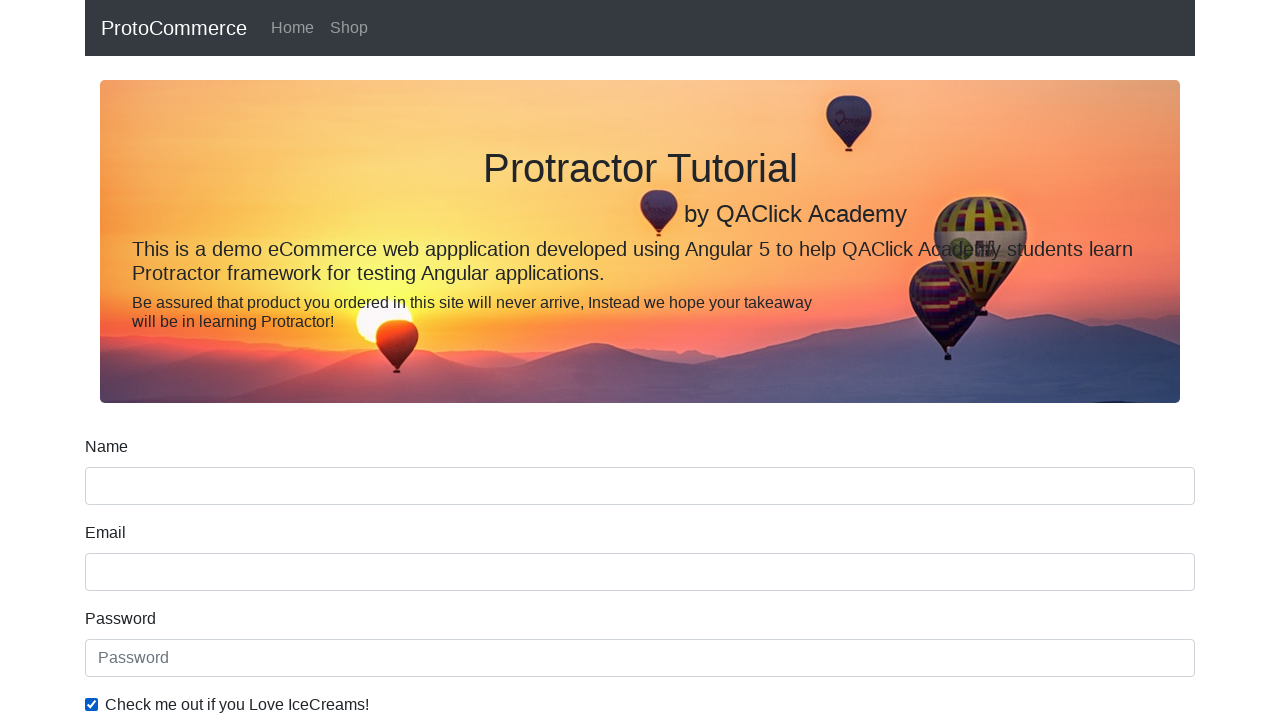

Selected 'Employed' radio button at (326, 360) on internal:label="Employed"i
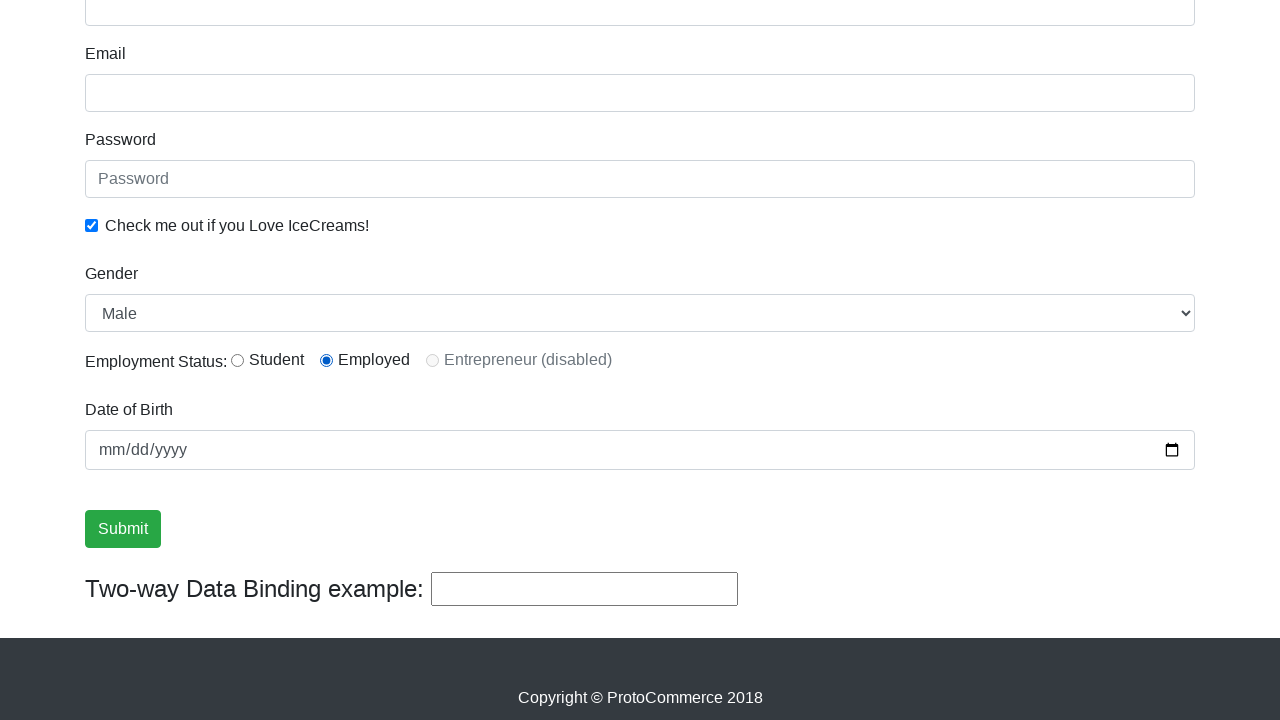

Selected 'Female' from Gender dropdown on internal:label="Gender"i
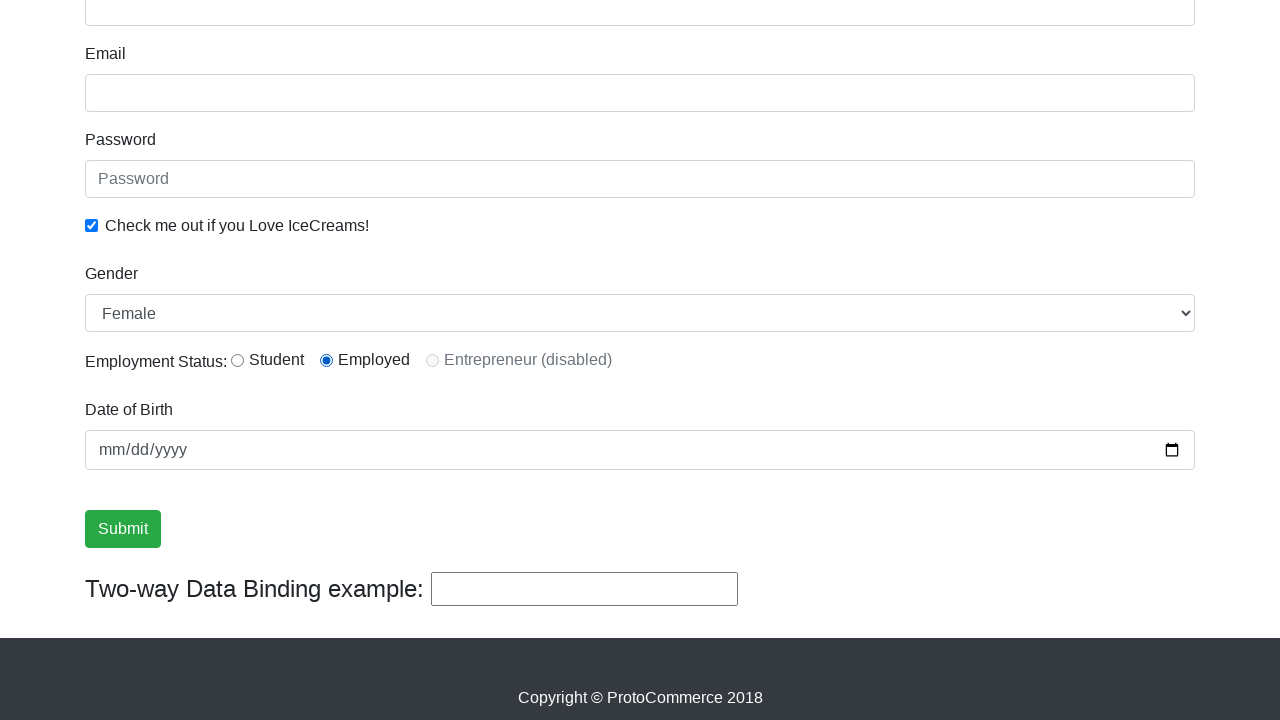

Filled password field with 'abc123' on internal:attr=[placeholder="Password"i]
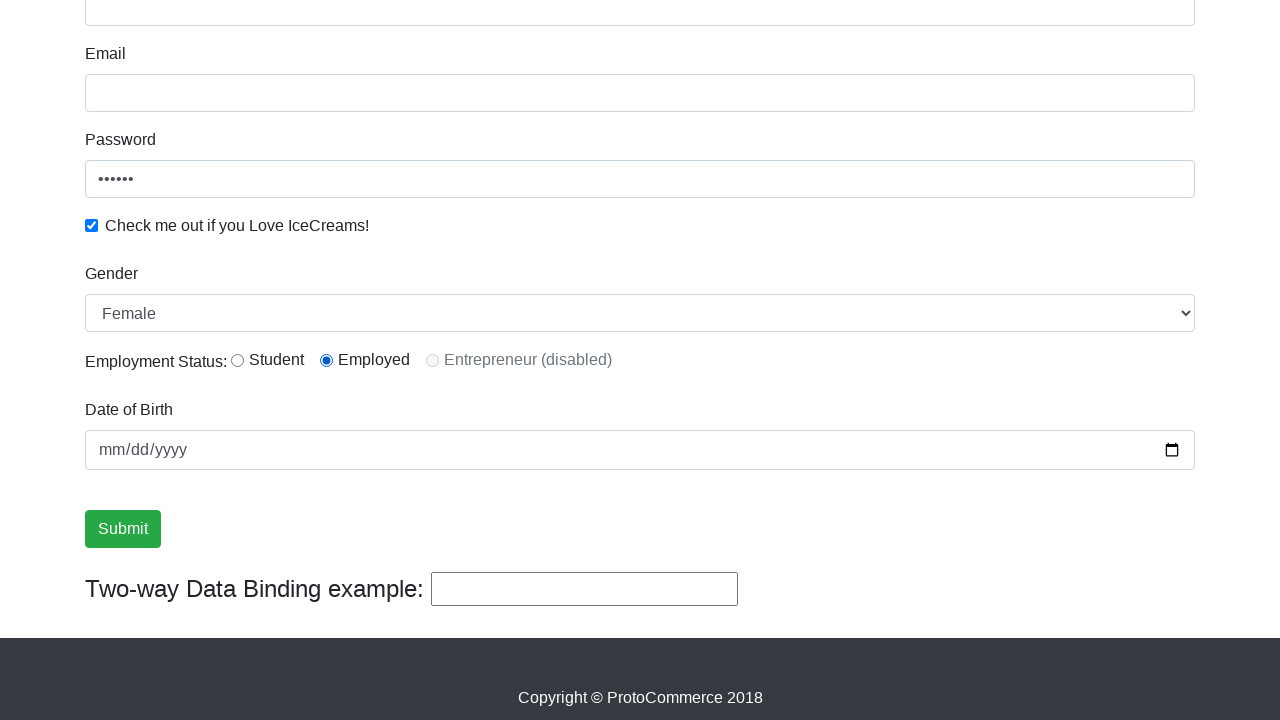

Clicked Submit button to submit the form at (123, 529) on internal:role=button[name="Submit"i]
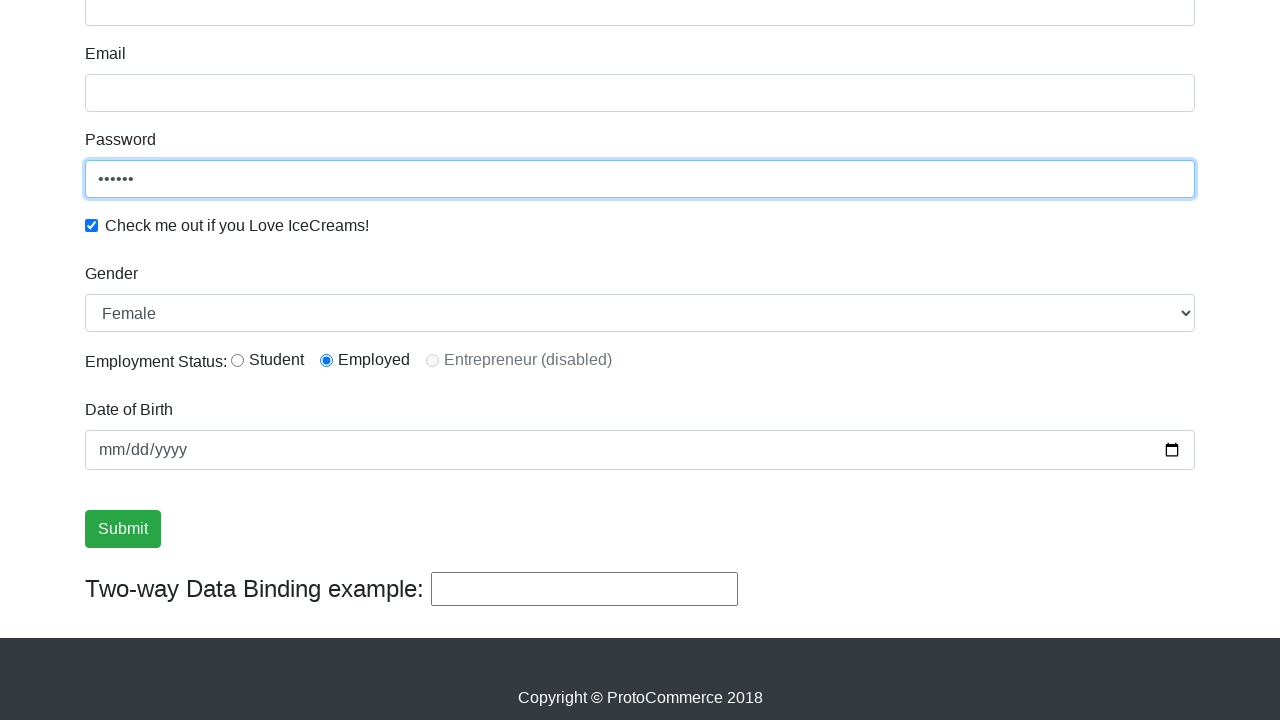

Clicked on Shop link to navigate to the Shop page at (349, 28) on internal:role=link[name="Shop"i]
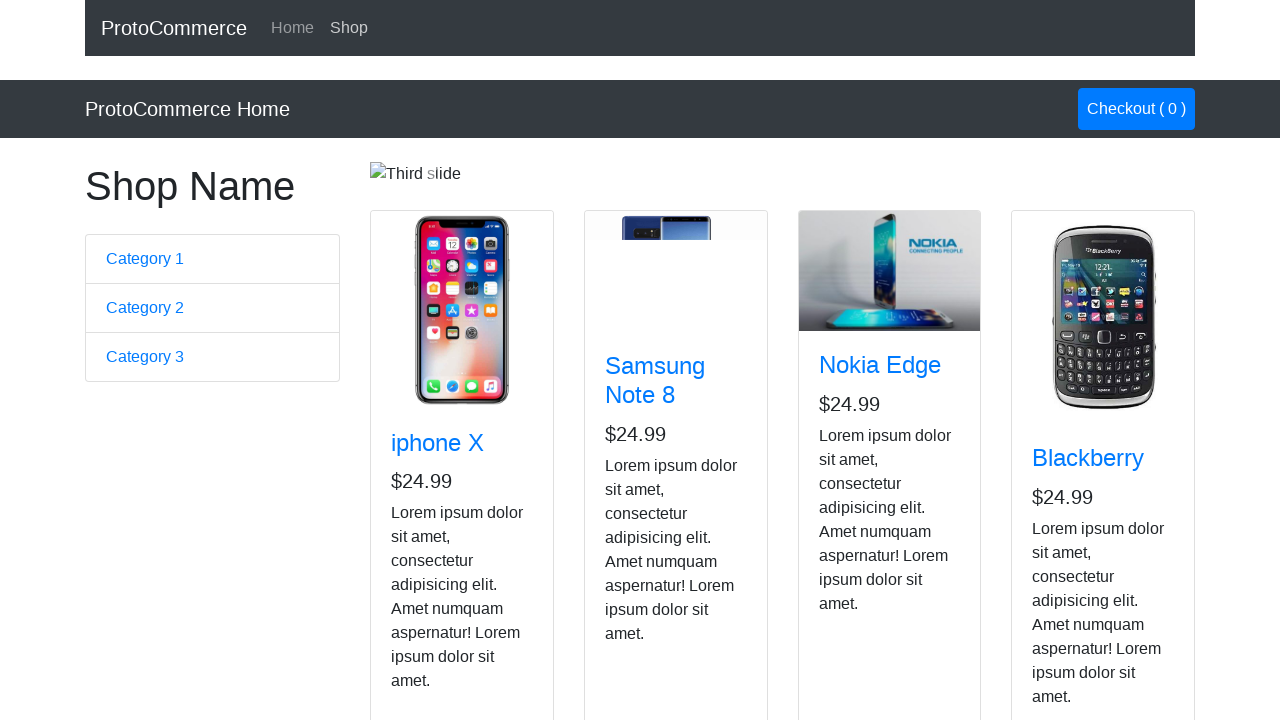

Clicked Add button on Nokia Edge product to add to cart at (854, 528) on app-card >> internal:has-text="Nokia Edge"i >> internal:role=button
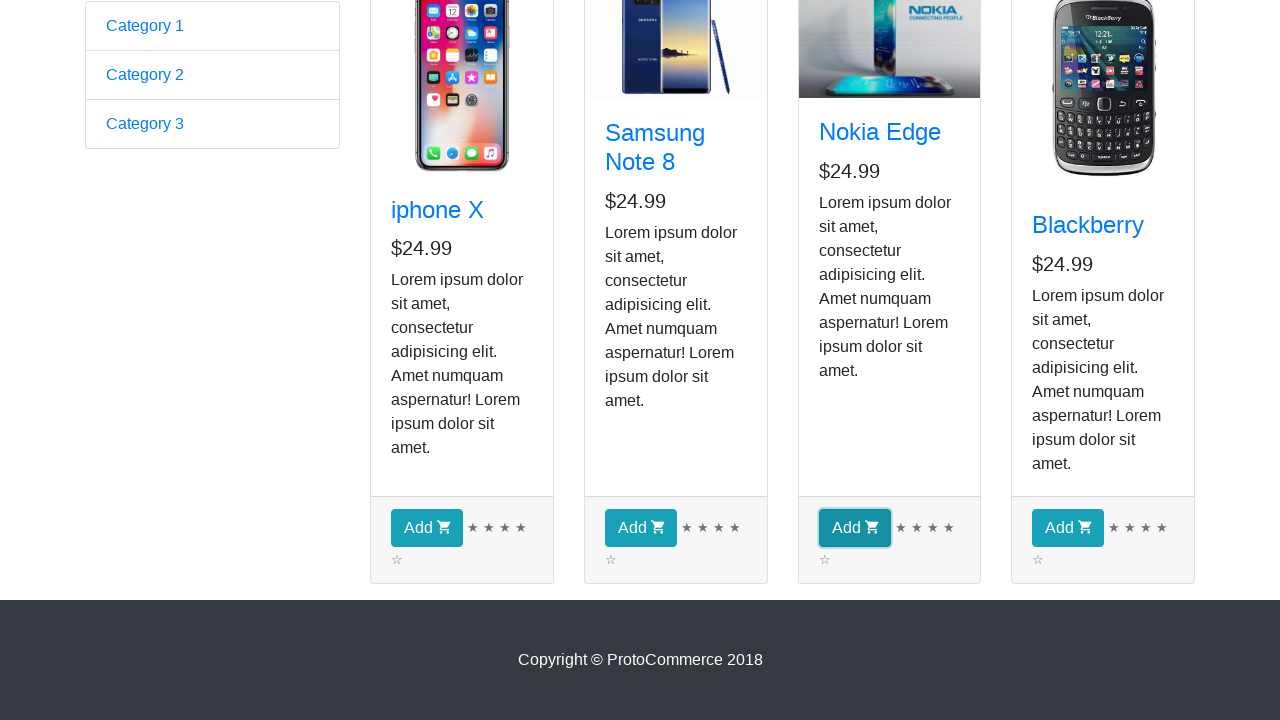

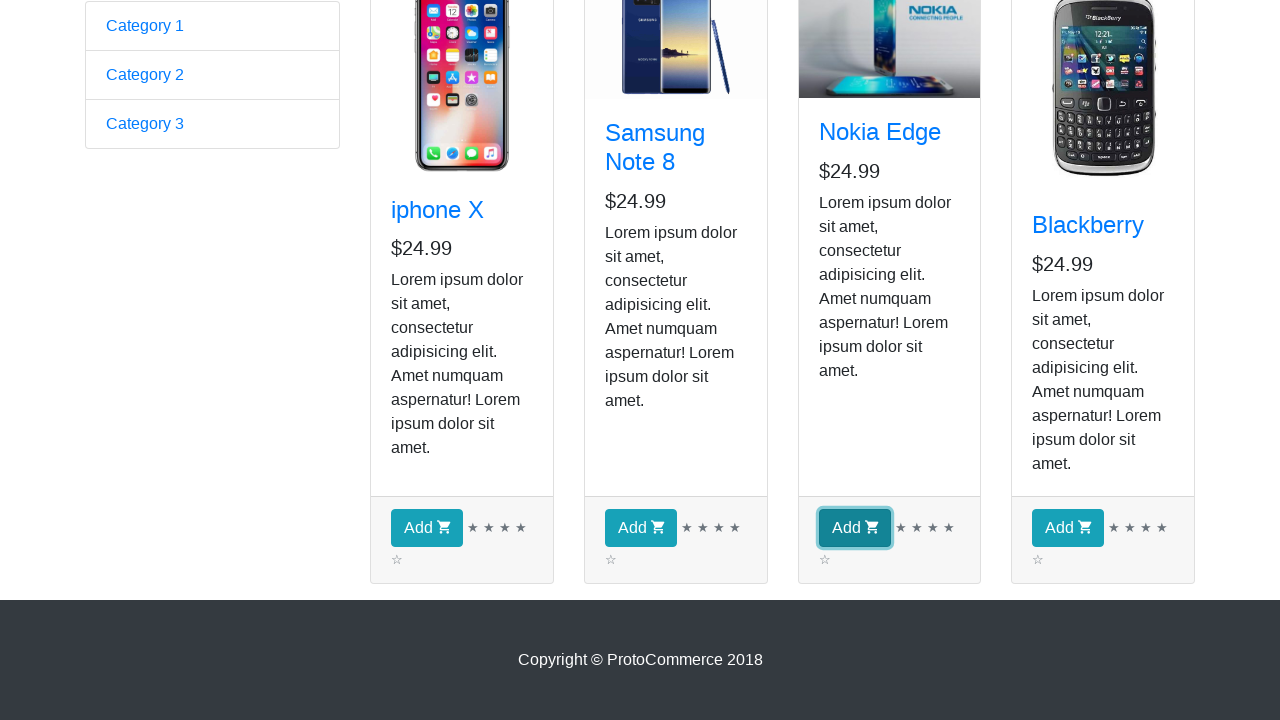